Tests clicking a hidden element on the page

Starting URL: https://obstaclecourse.tricentis.com/Obstacles/66666

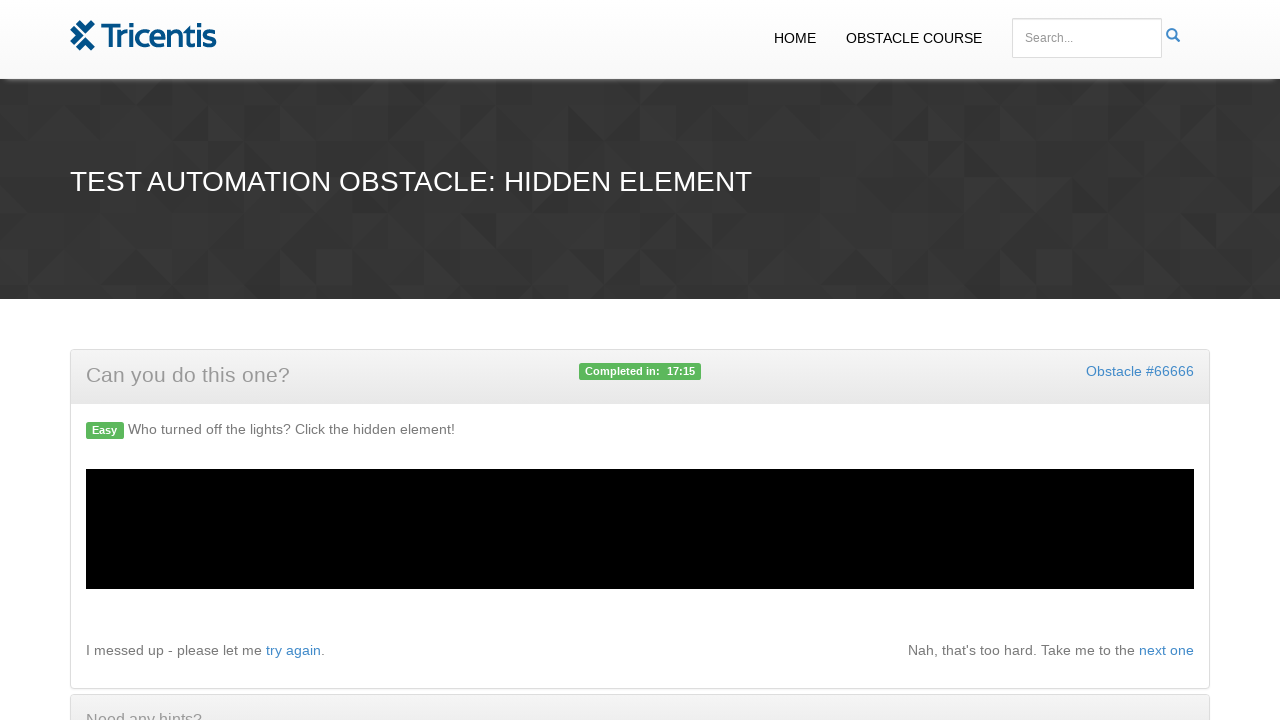

Clicked hidden element with id 'clickthis' at (1058, 538) on #clickthis
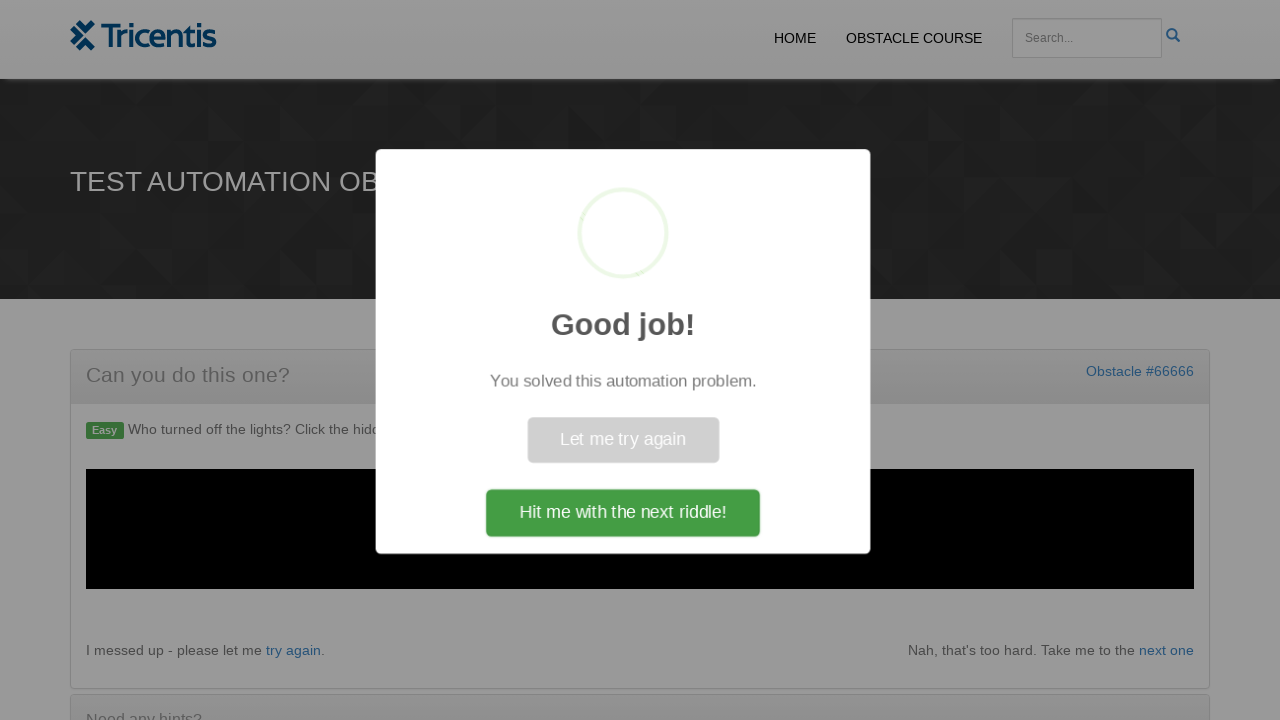

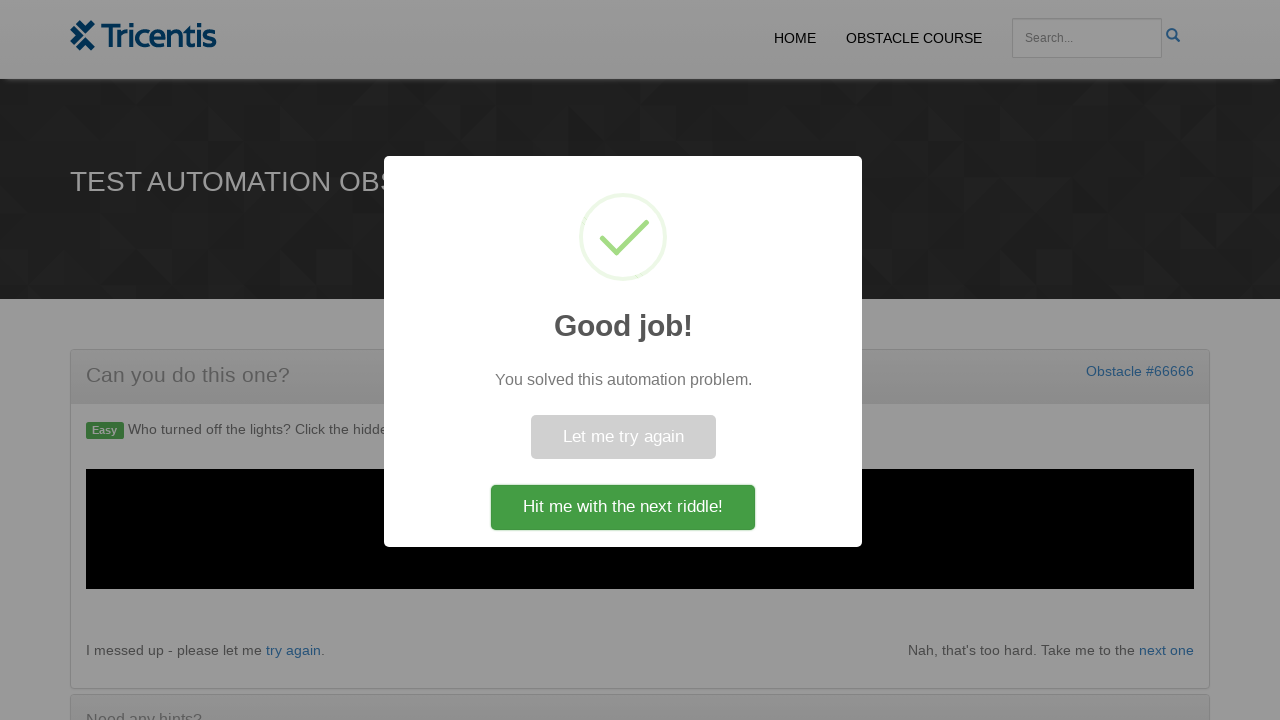